Tests clicking a button with a dynamic ID multiple times on the UI Testing Playground site to verify the button can be found by its text content regardless of its changing ID attribute.

Starting URL: http://uitestingplayground.com/dynamicid

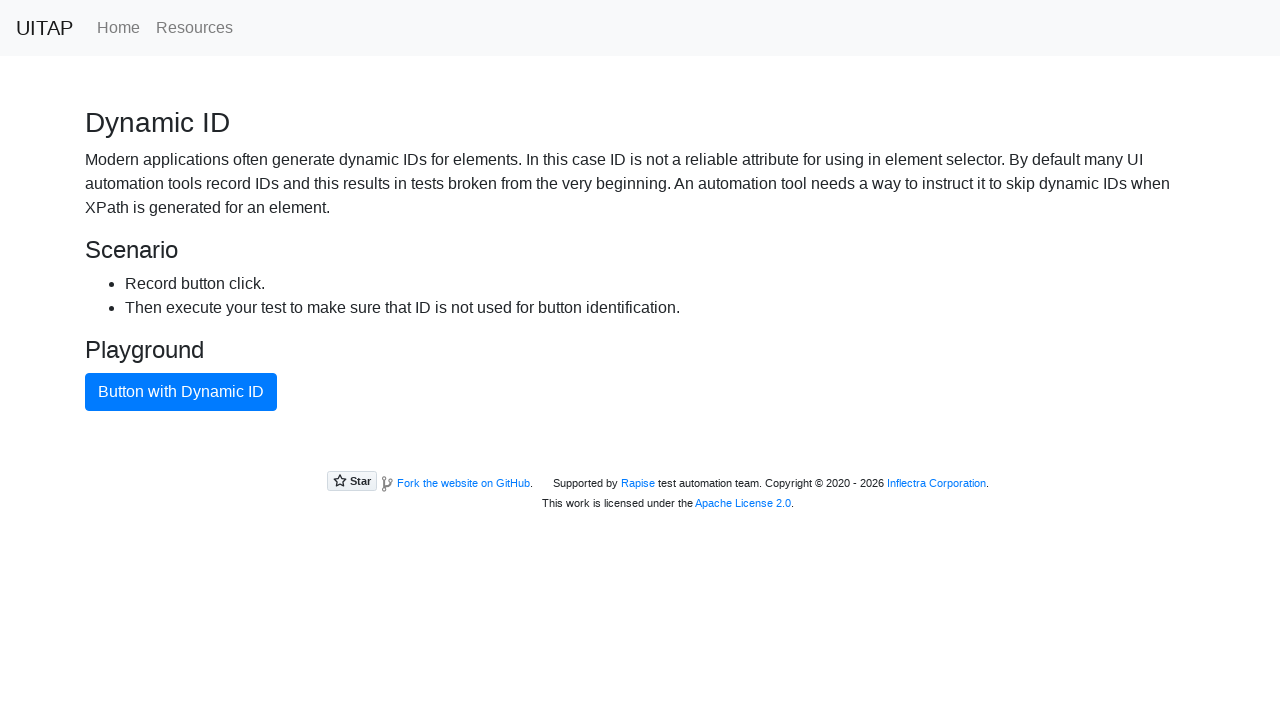

Clicked button with dynamic ID (initial click) at (181, 392) on xpath=//button[text()='Button with Dynamic ID']
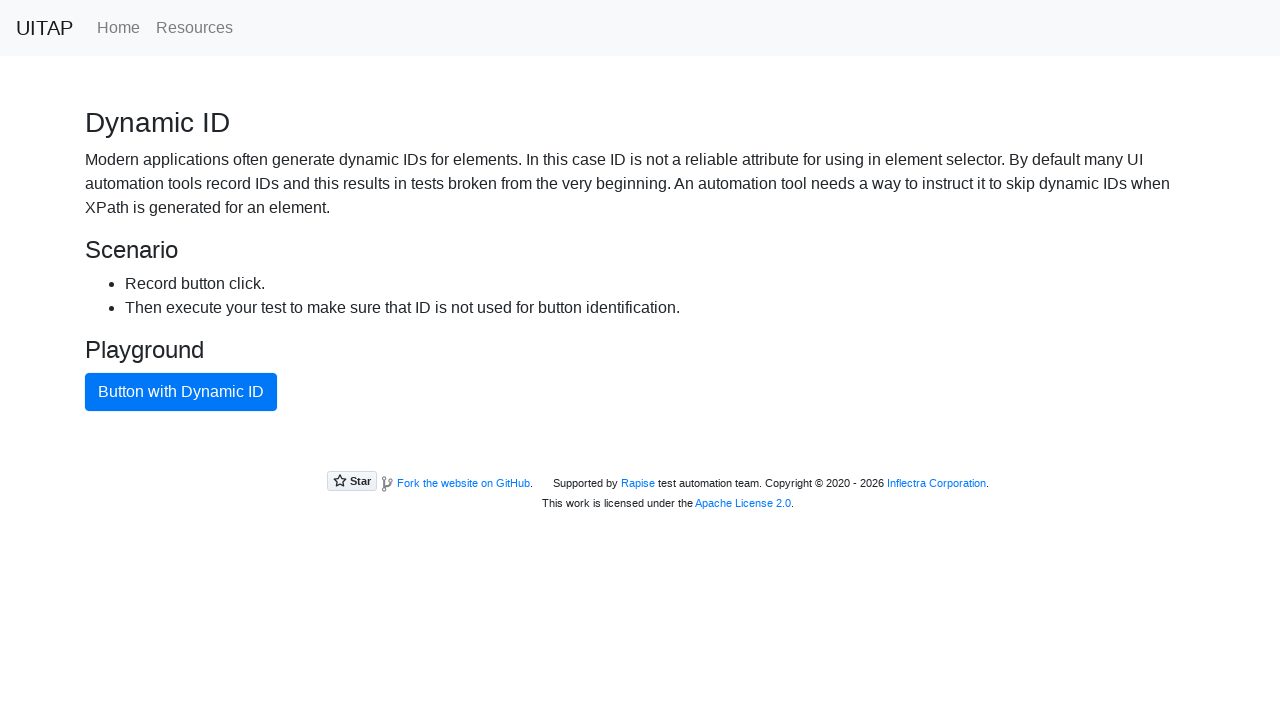

Clicked button with dynamic ID (iteration 1) at (181, 392) on xpath=//button[text()='Button with Dynamic ID']
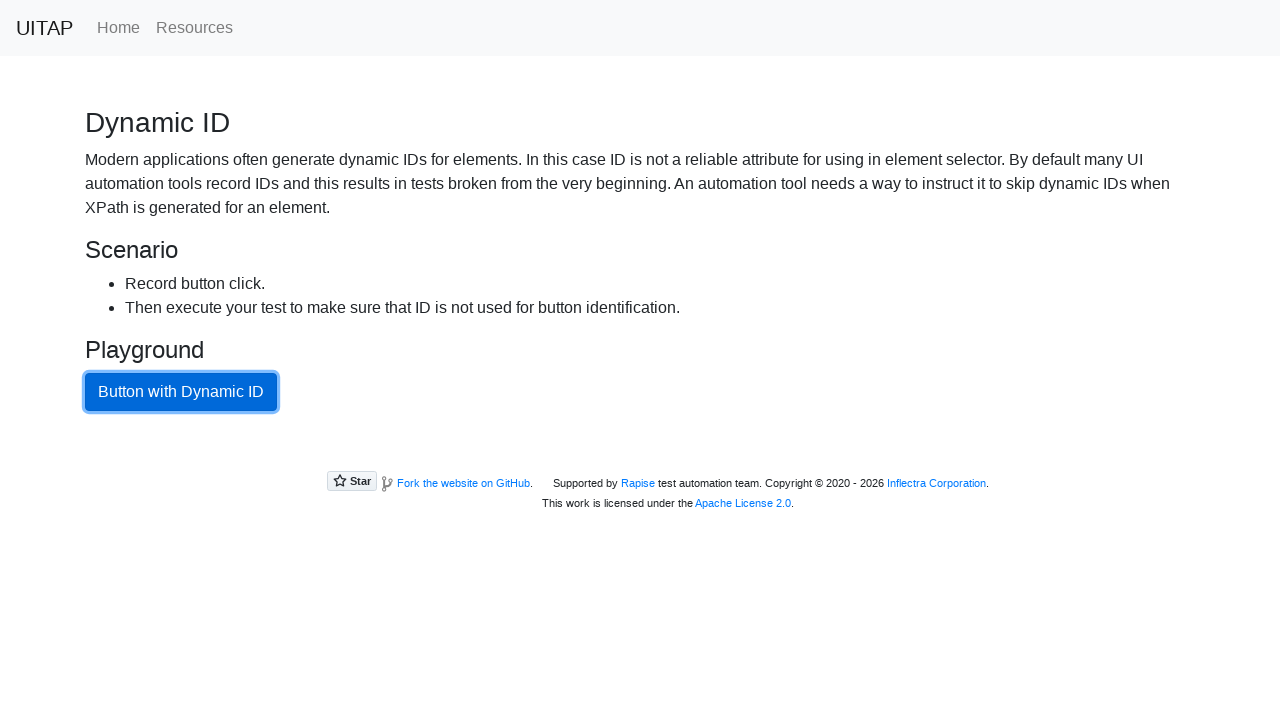

Waited 2 seconds between clicks
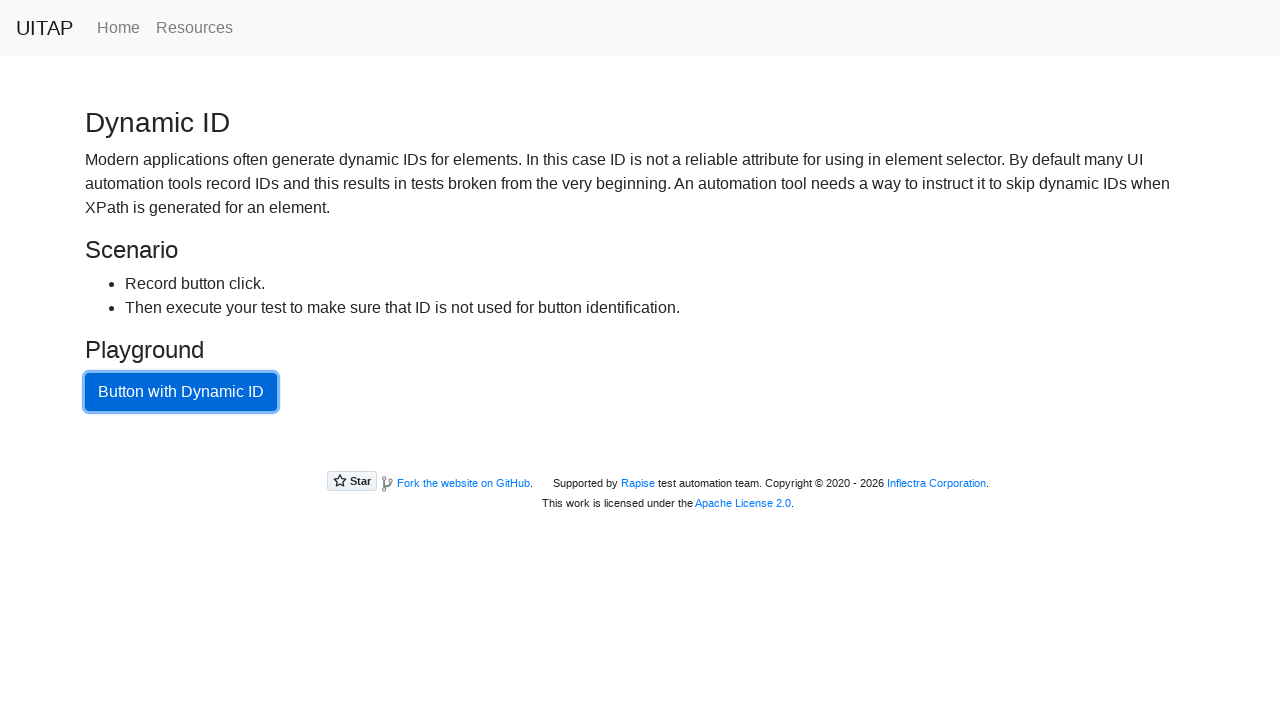

Clicked button with dynamic ID (iteration 2) at (181, 392) on xpath=//button[text()='Button with Dynamic ID']
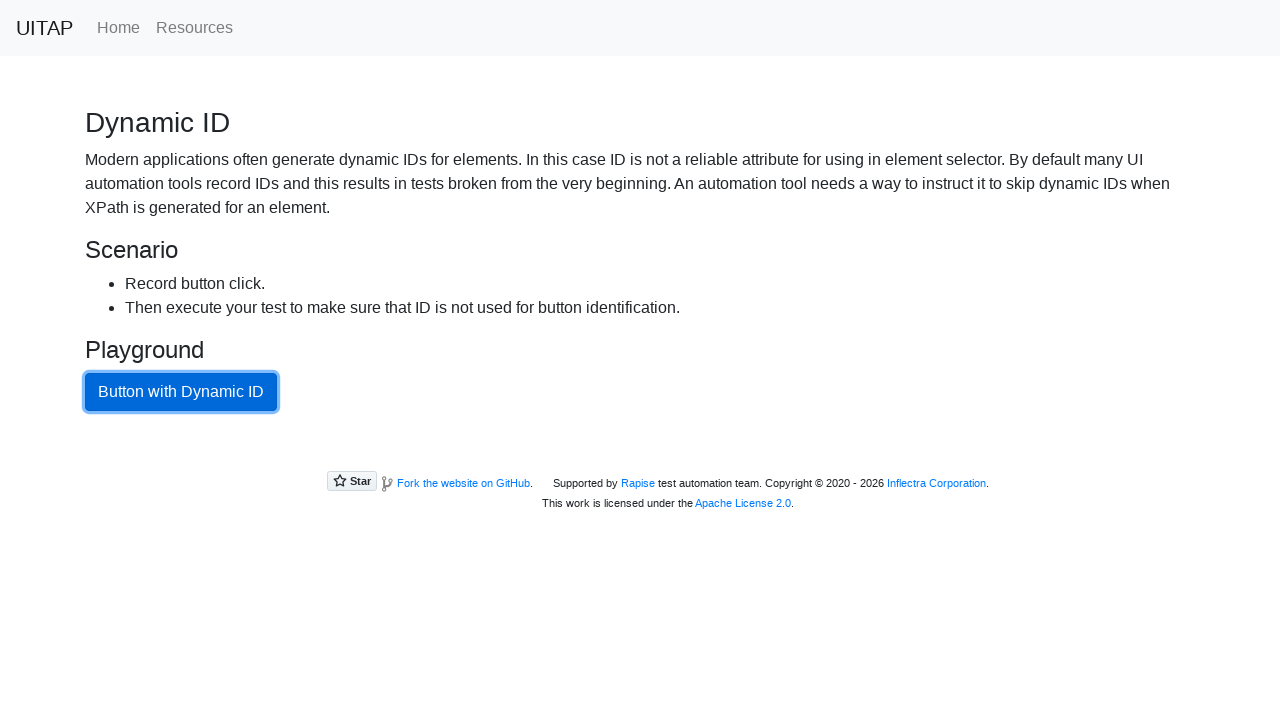

Waited 2 seconds between clicks
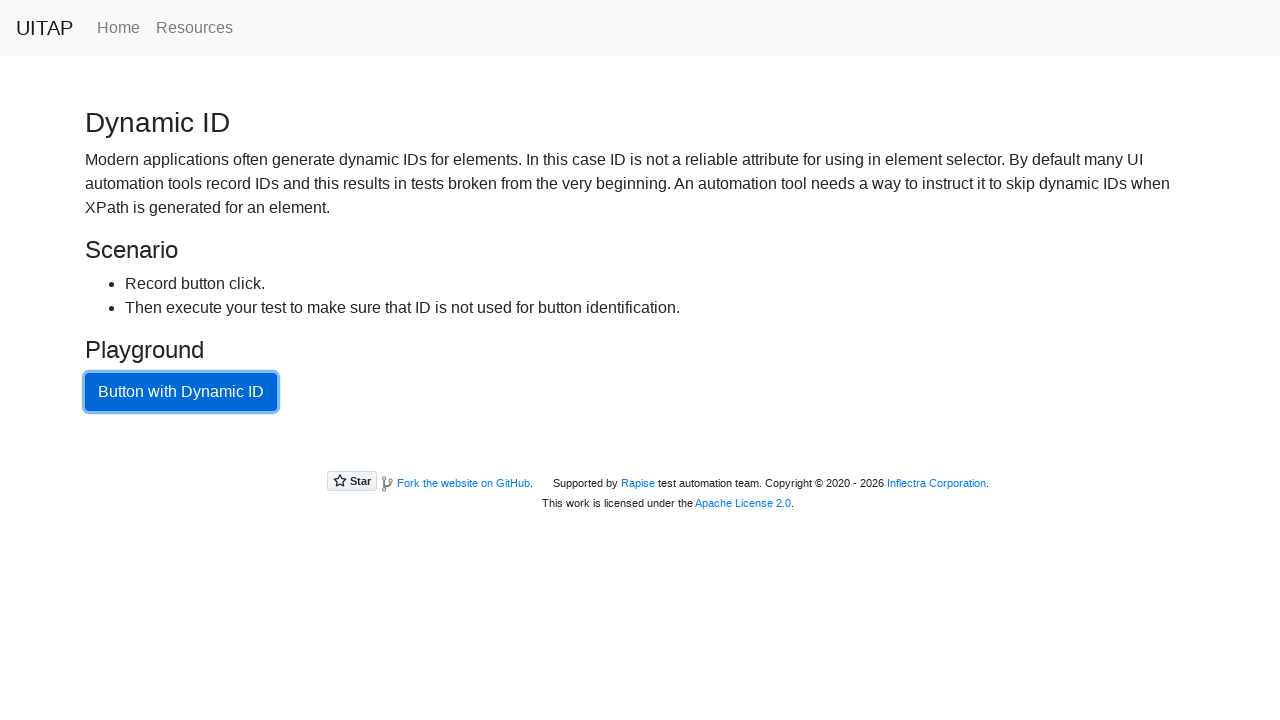

Clicked button with dynamic ID (iteration 3) at (181, 392) on xpath=//button[text()='Button with Dynamic ID']
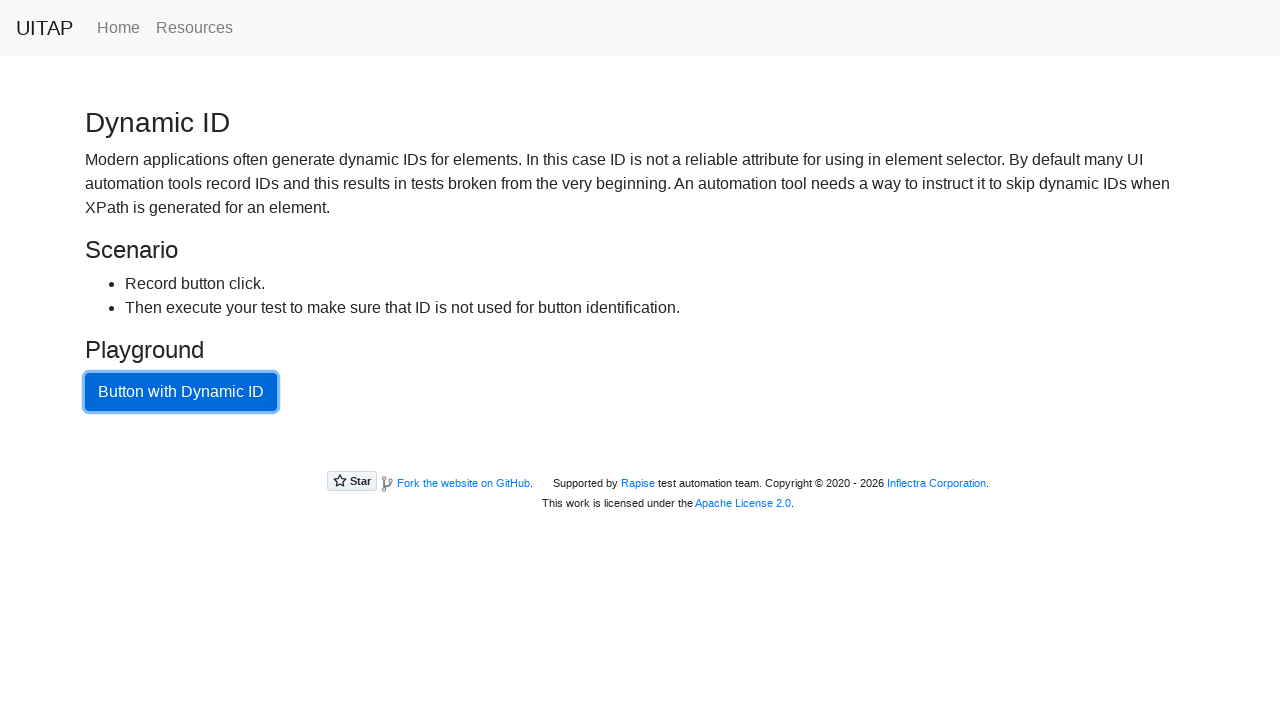

Waited 2 seconds between clicks
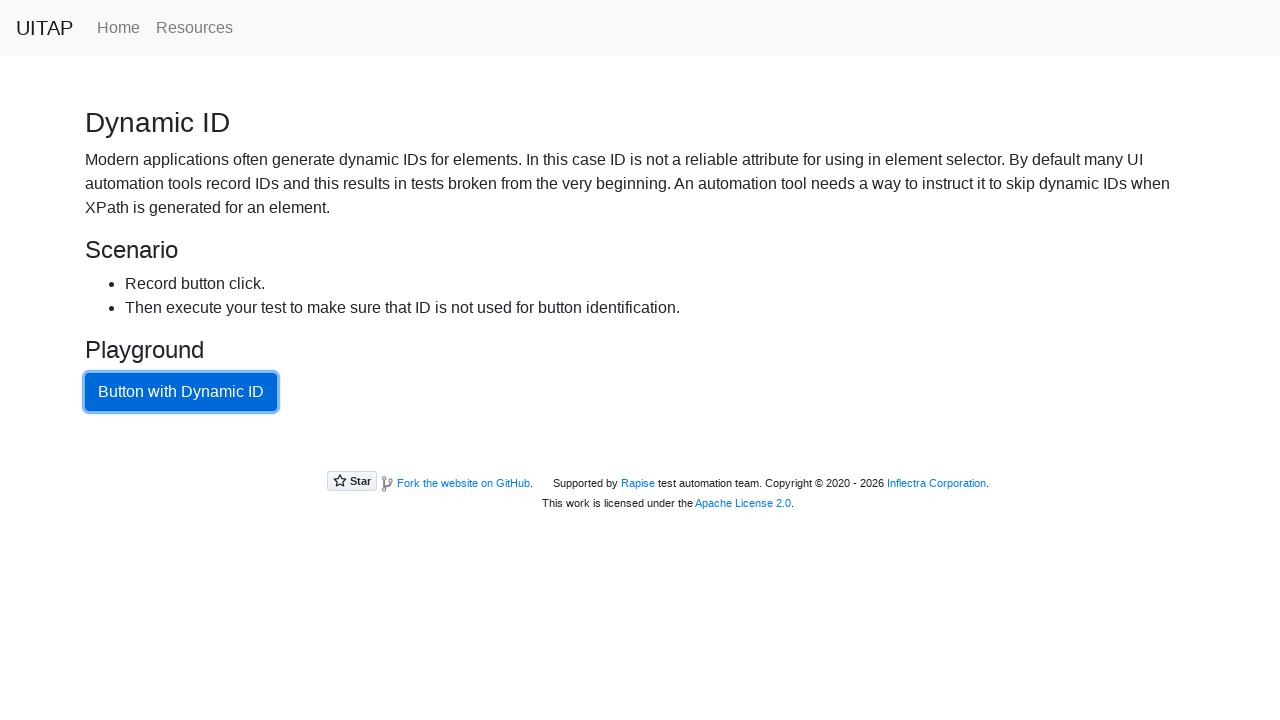

Clicked button with dynamic ID (iteration 4) at (181, 392) on xpath=//button[text()='Button with Dynamic ID']
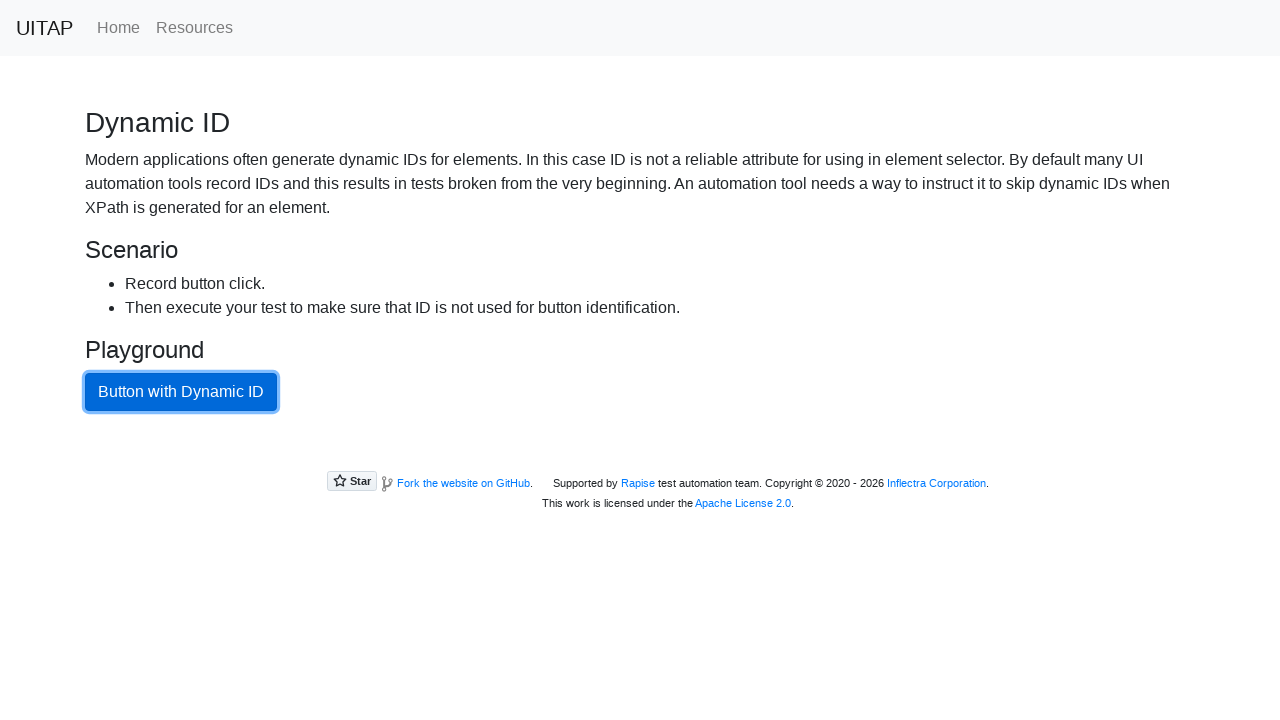

Waited 2 seconds between clicks
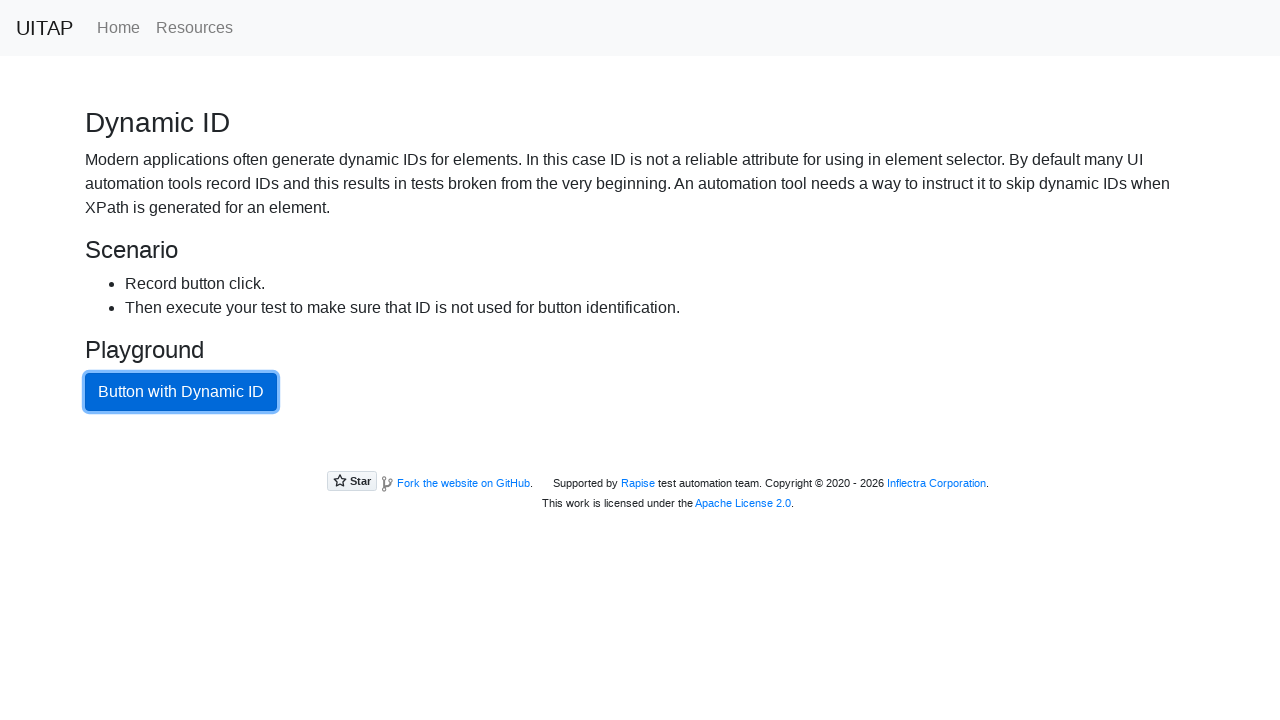

Clicked button with dynamic ID (iteration 5) at (181, 392) on xpath=//button[text()='Button with Dynamic ID']
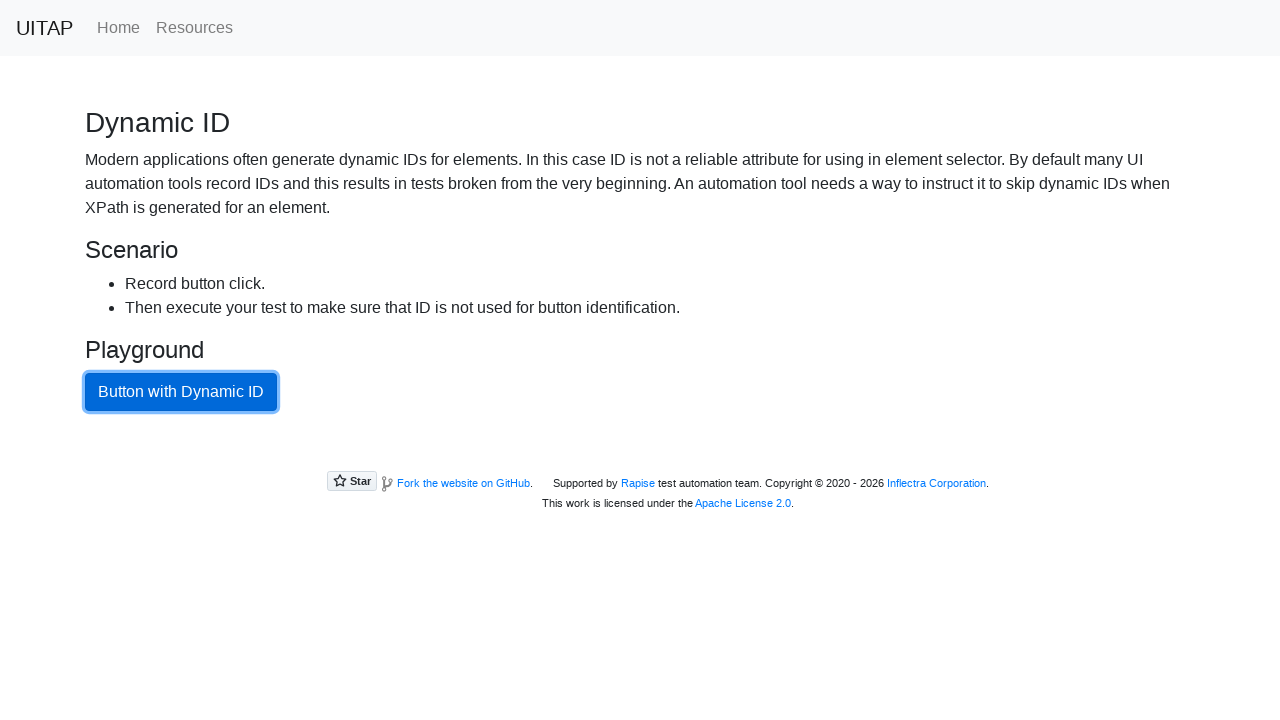

Waited 2 seconds between clicks
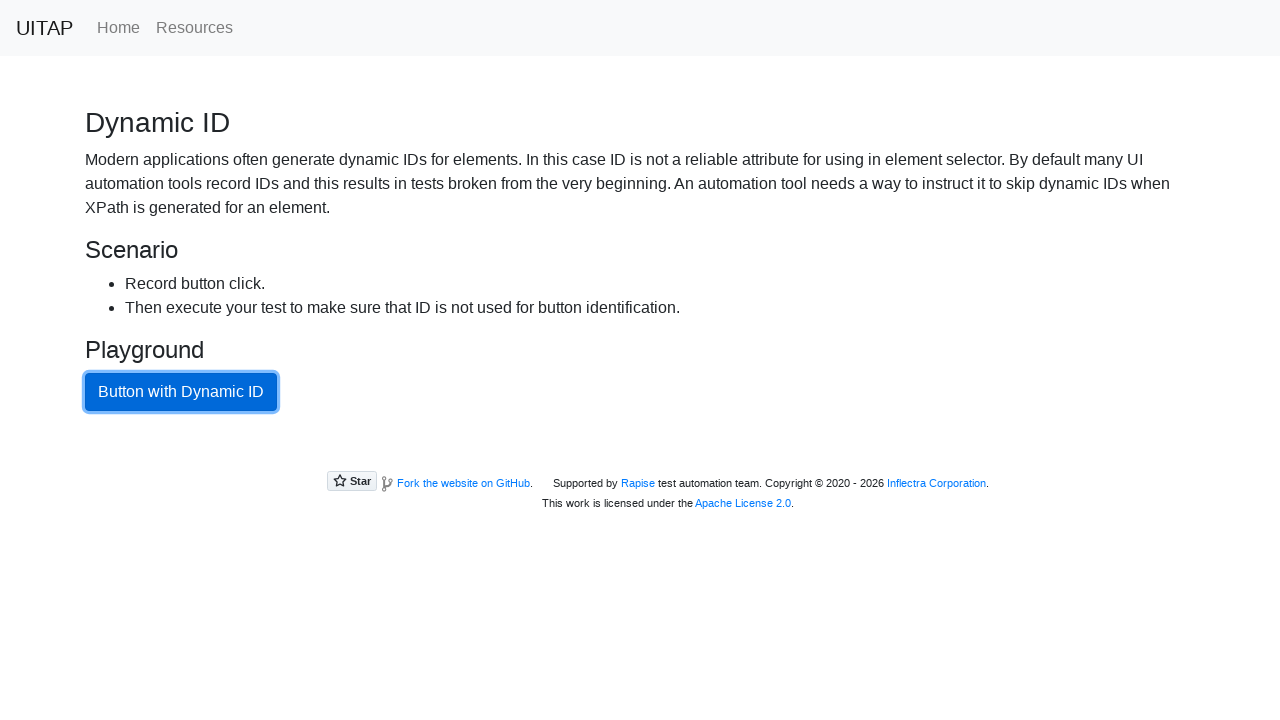

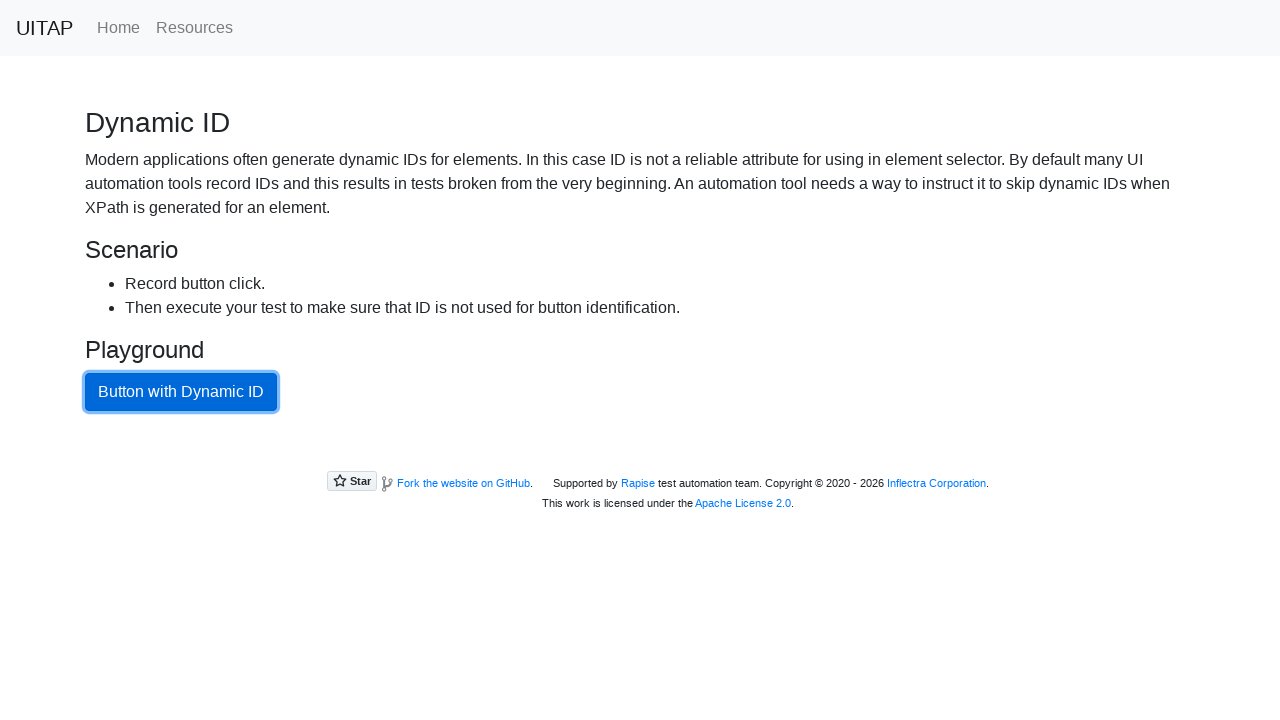